Navigates to the DemoQA registration page and verifies that the registration header is displayed correctly

Starting URL: https://demoqa.com/register

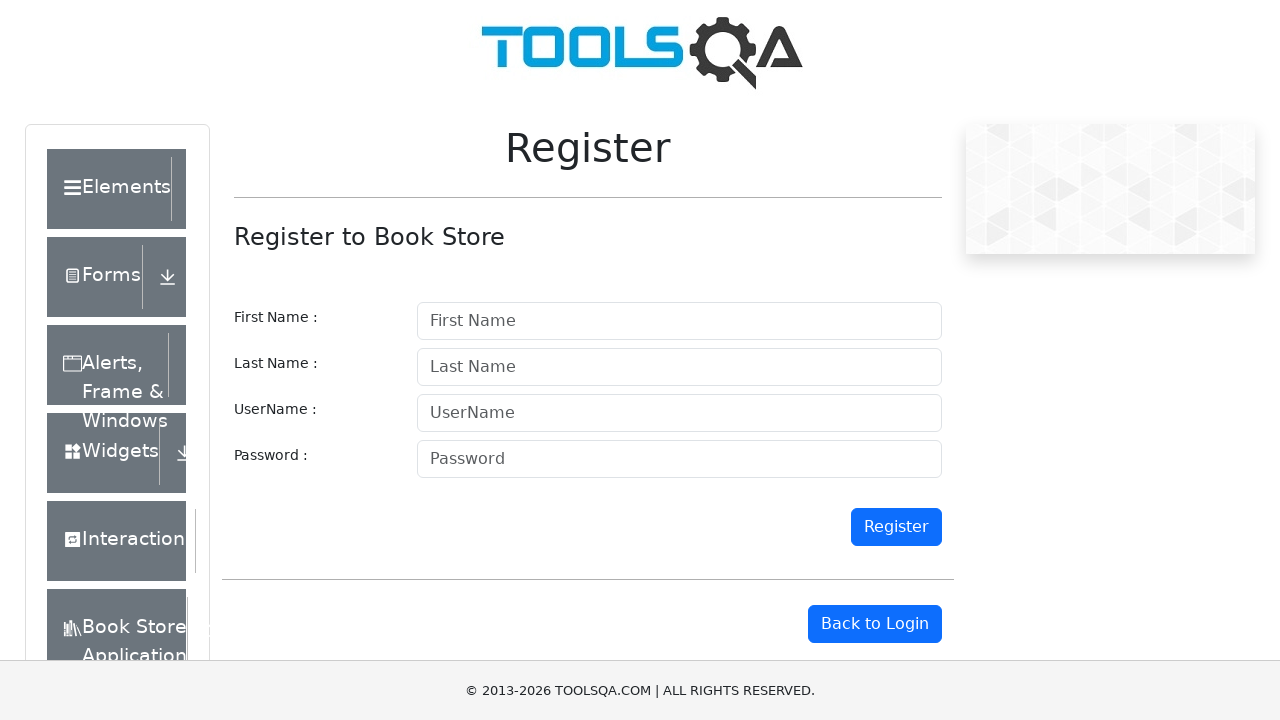

Navigated to DemoQA registration page
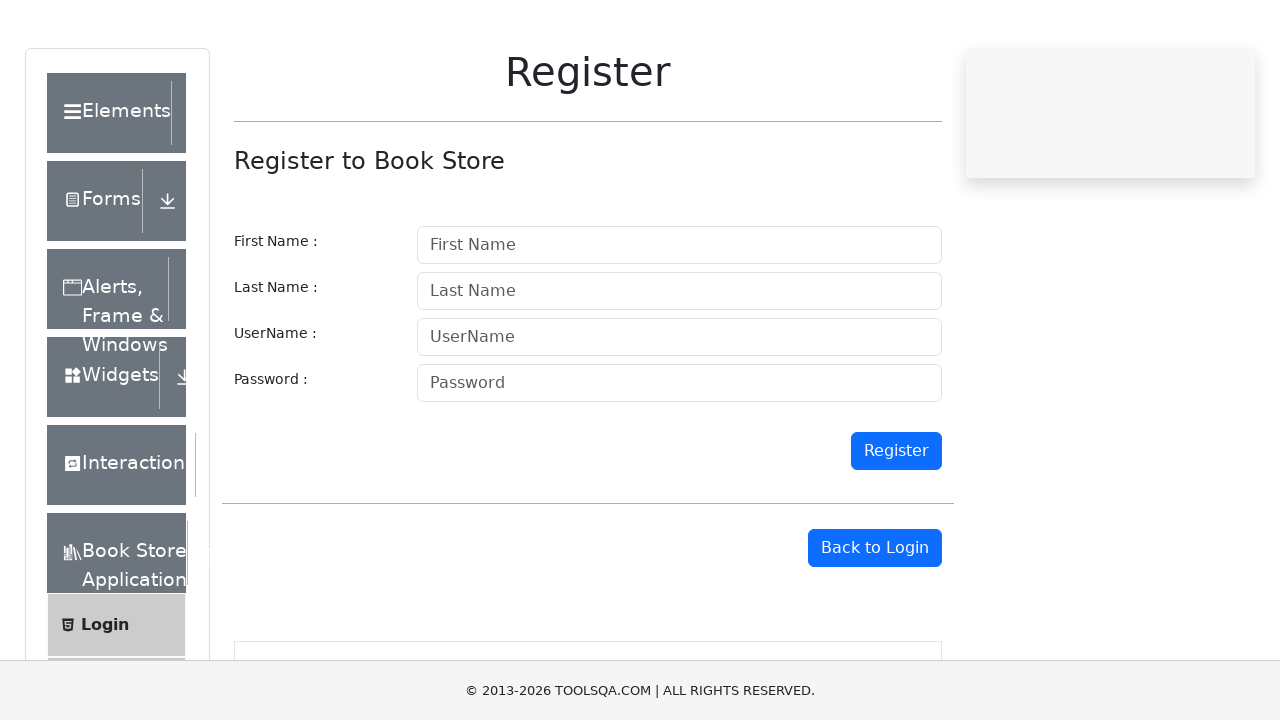

Registration header (h4) element loaded
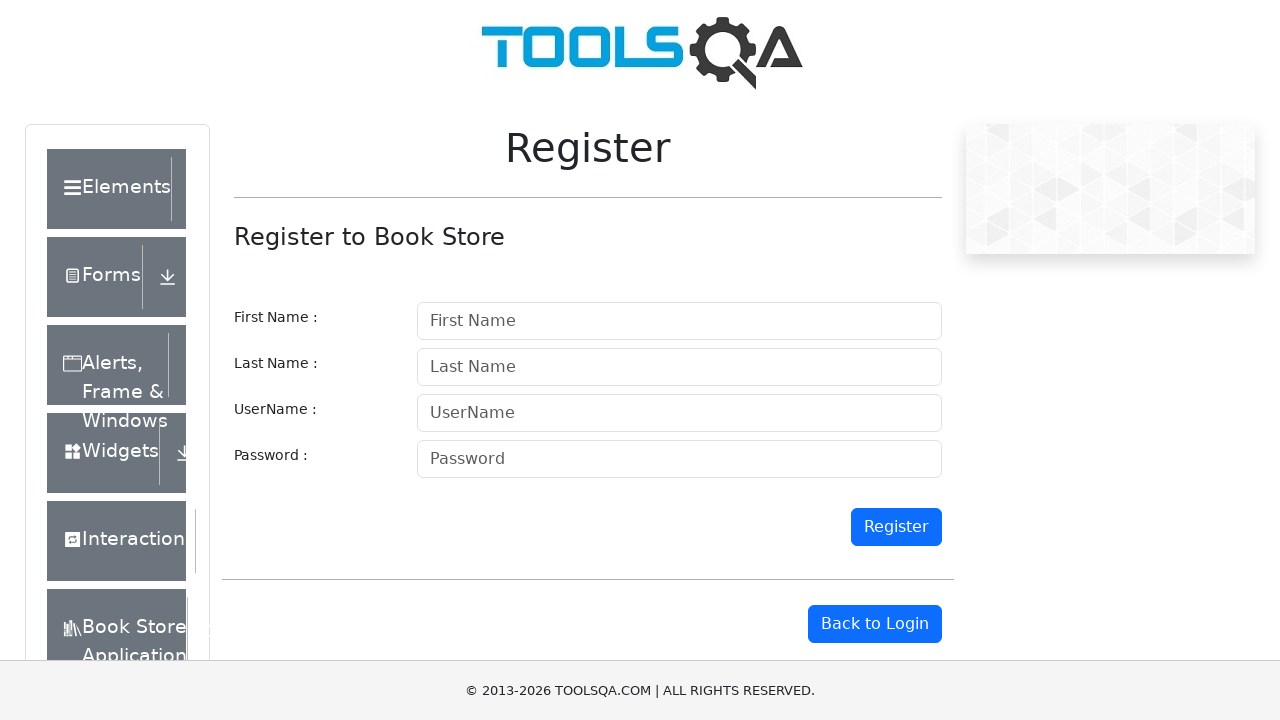

Verified that registration header displays 'Register to Book Store'
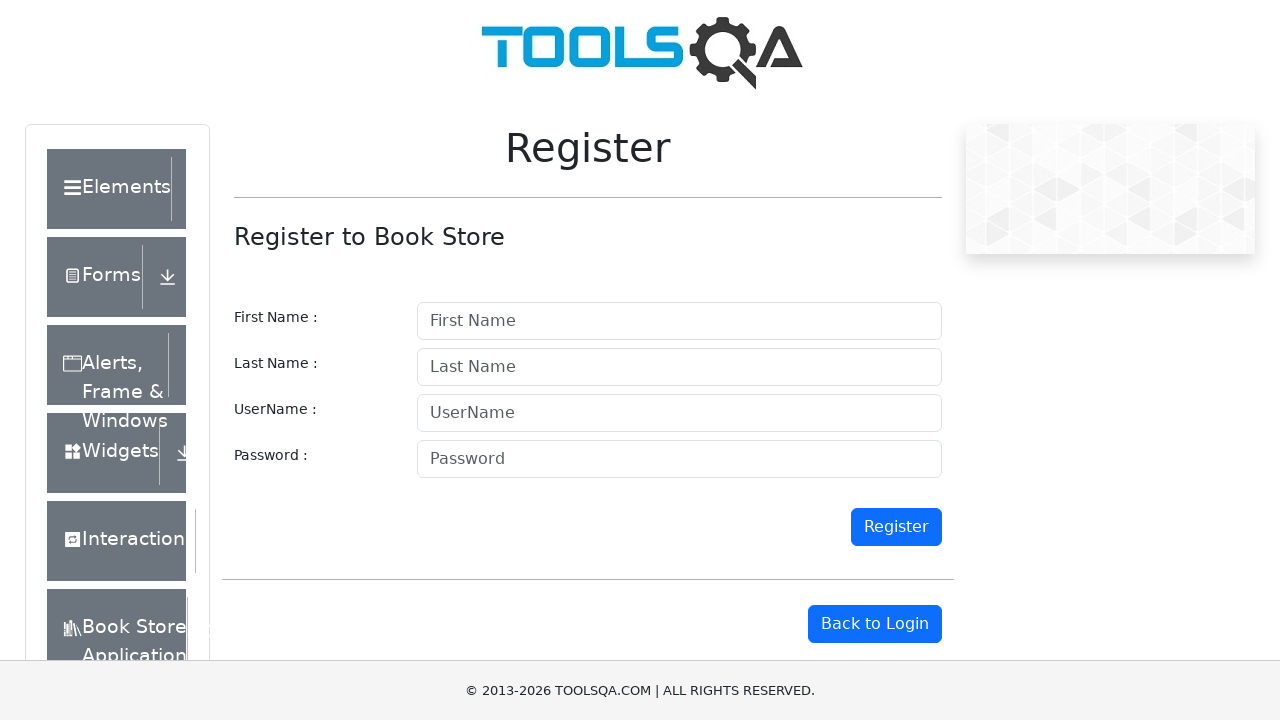

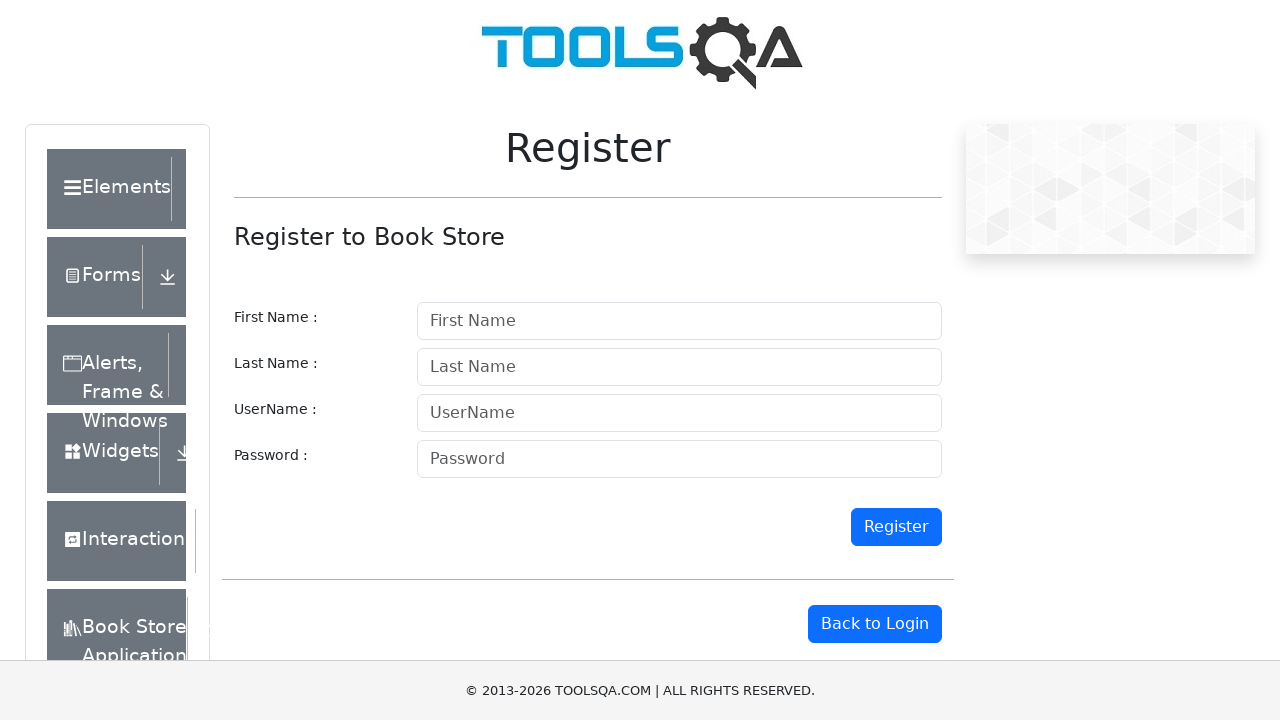